Navigates to an automation practice page and clicks a button that opens a new browser window.

Starting URL: https://rahulshettyacademy.com/AutomationPractice/

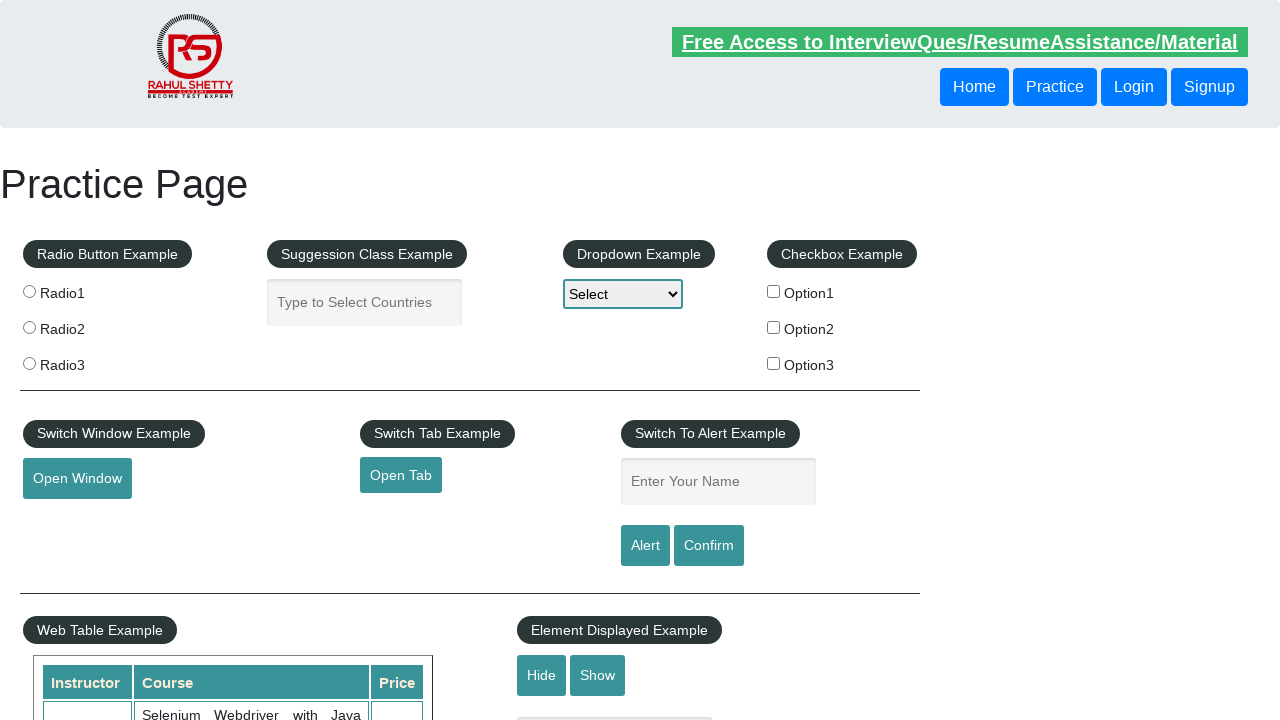

Navigated to automation practice page
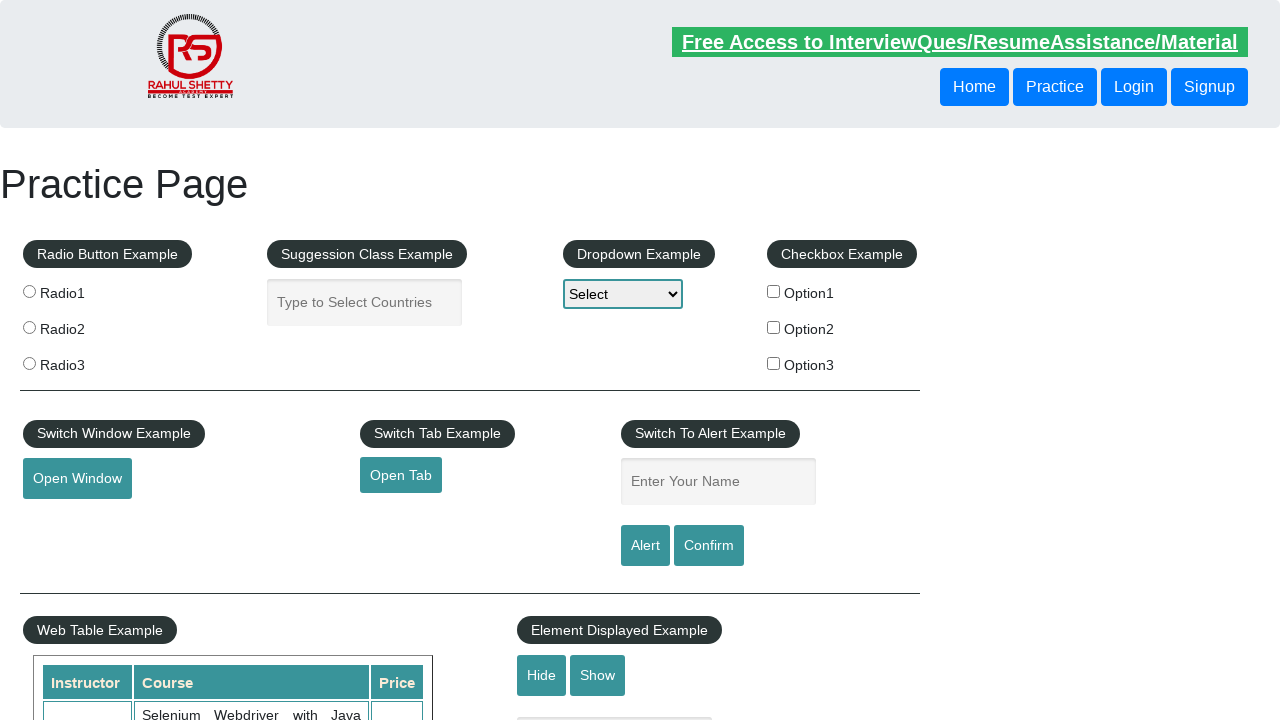

Clicked the Open Window button at (77, 479) on #openwindow
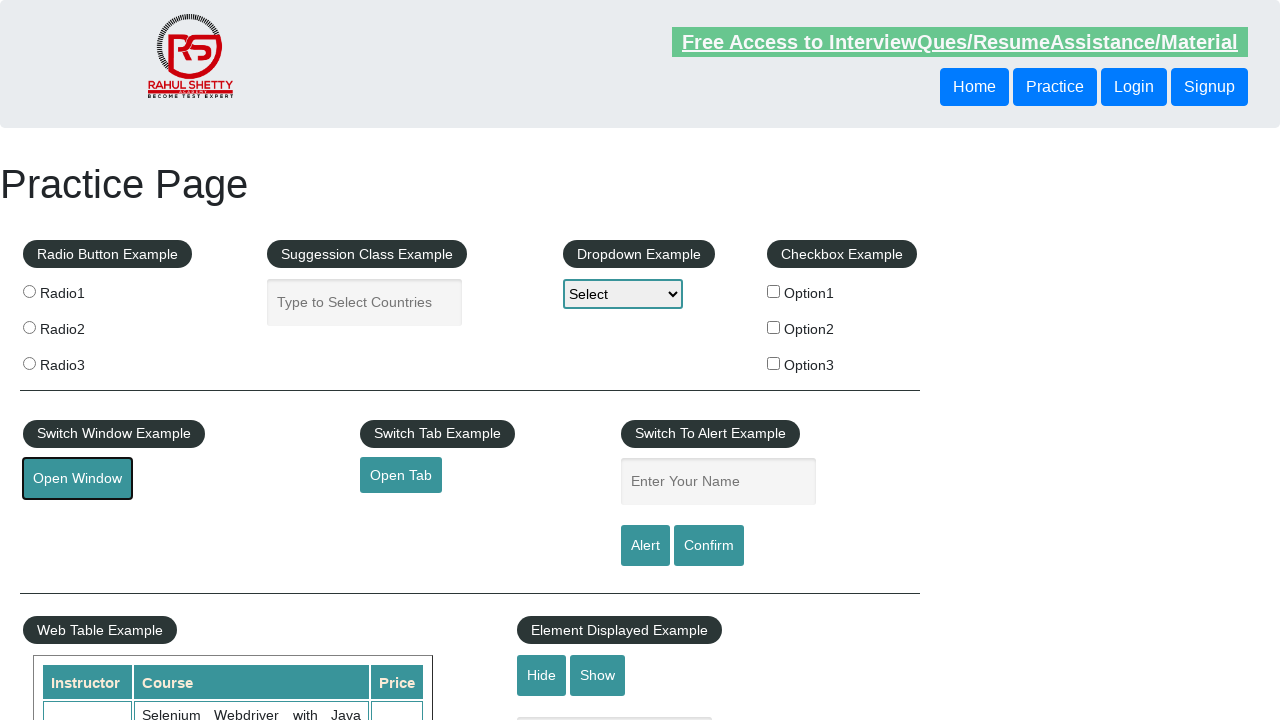

Waited for new browser window to open
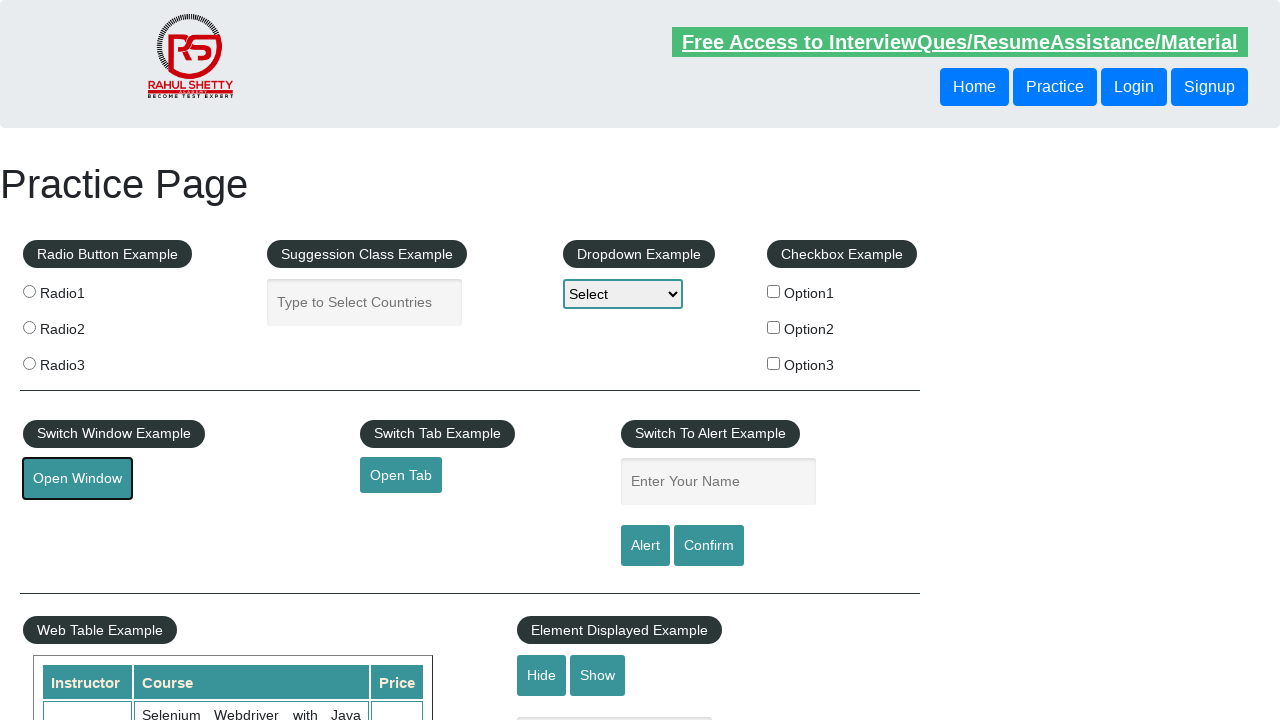

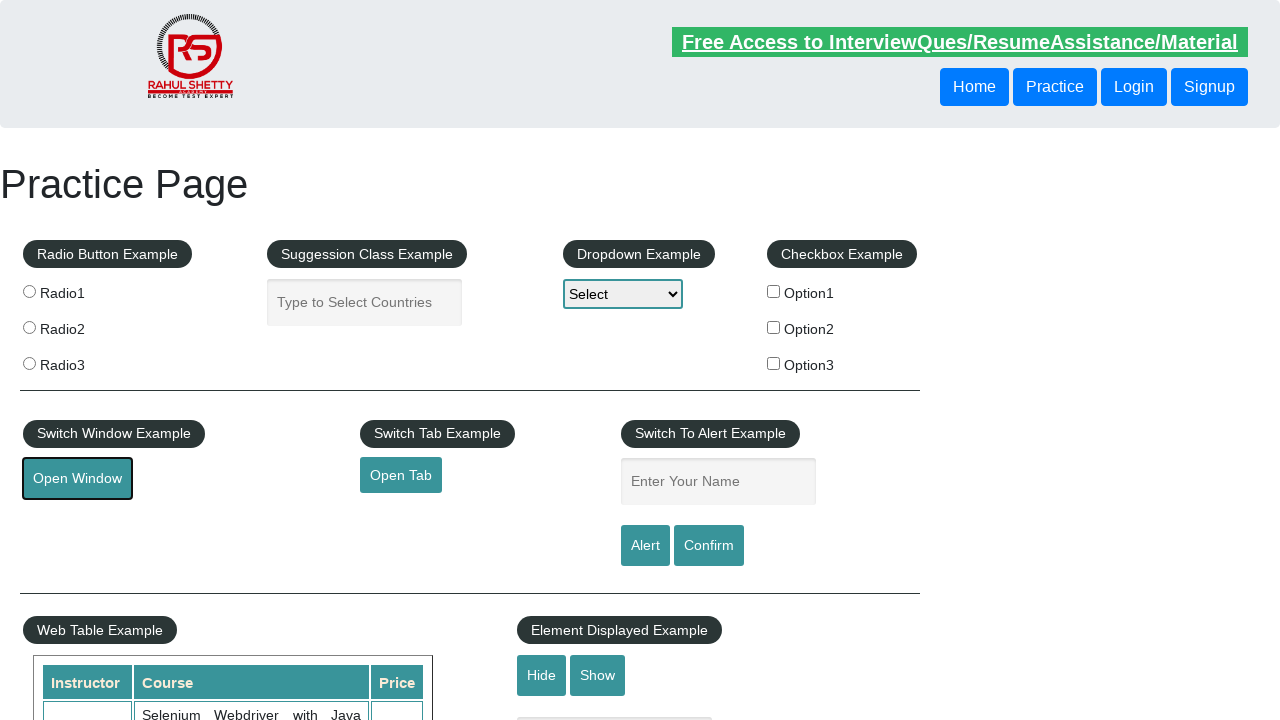